Tests that edits are cancelled when pressing Escape.

Starting URL: https://demo.playwright.dev/todomvc

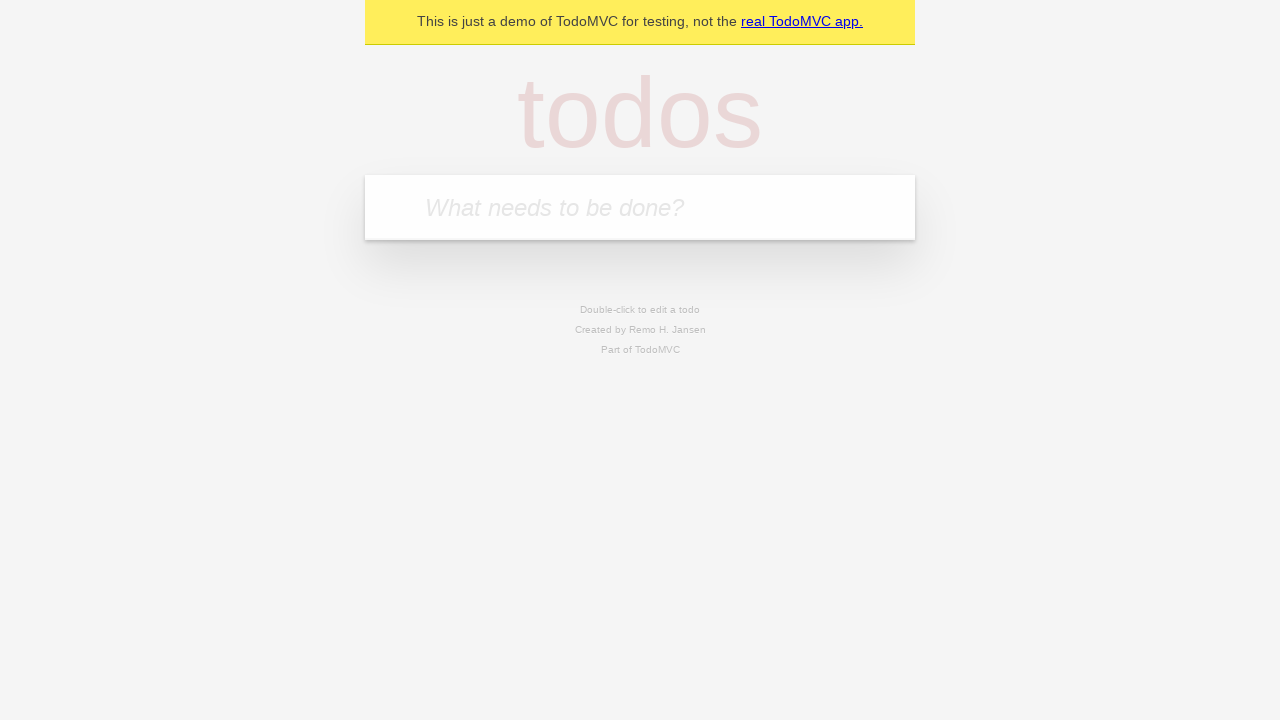

Filled todo input with 'buy some cheese' on internal:attr=[placeholder="What needs to be done?"i]
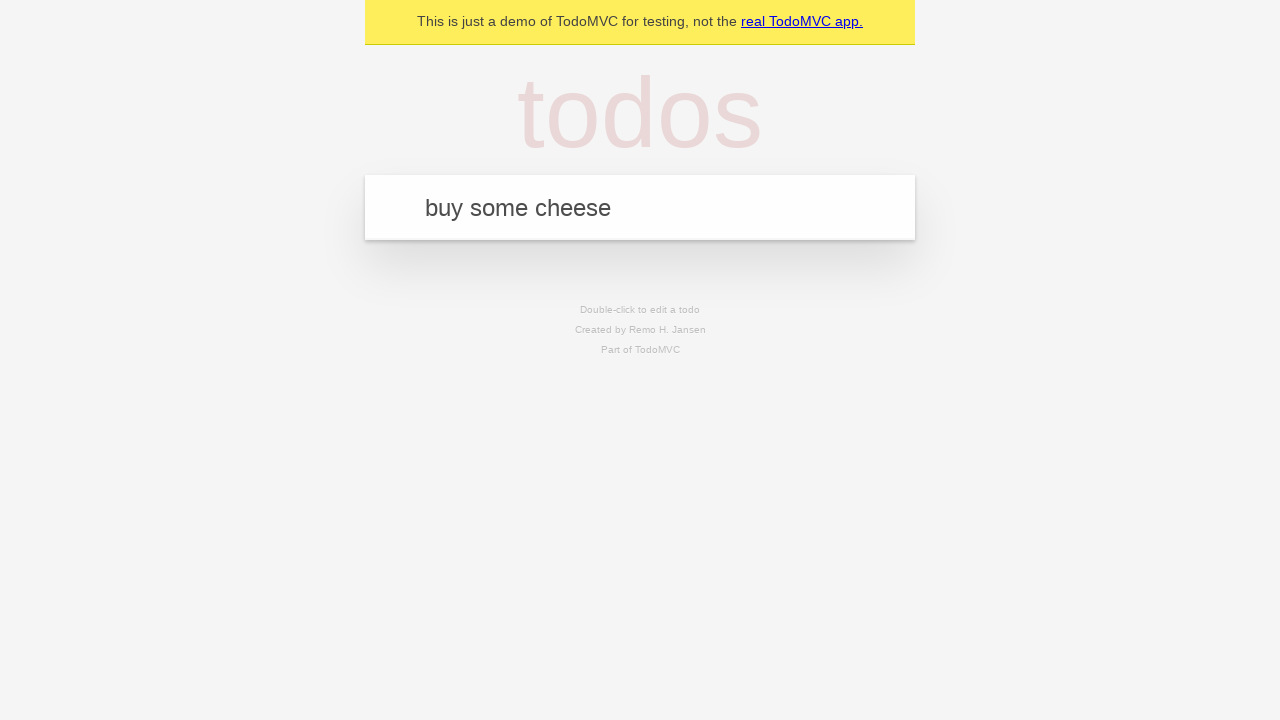

Pressed Enter to add first todo on internal:attr=[placeholder="What needs to be done?"i]
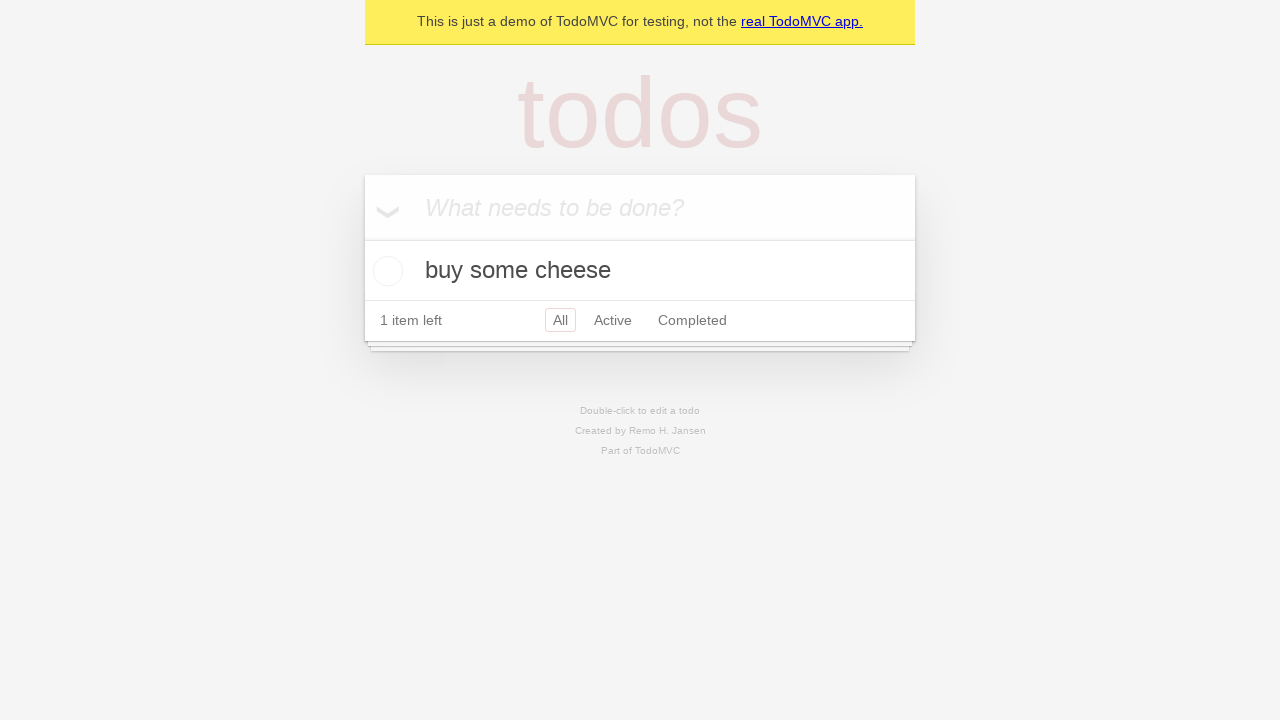

Filled todo input with 'feed the cat' on internal:attr=[placeholder="What needs to be done?"i]
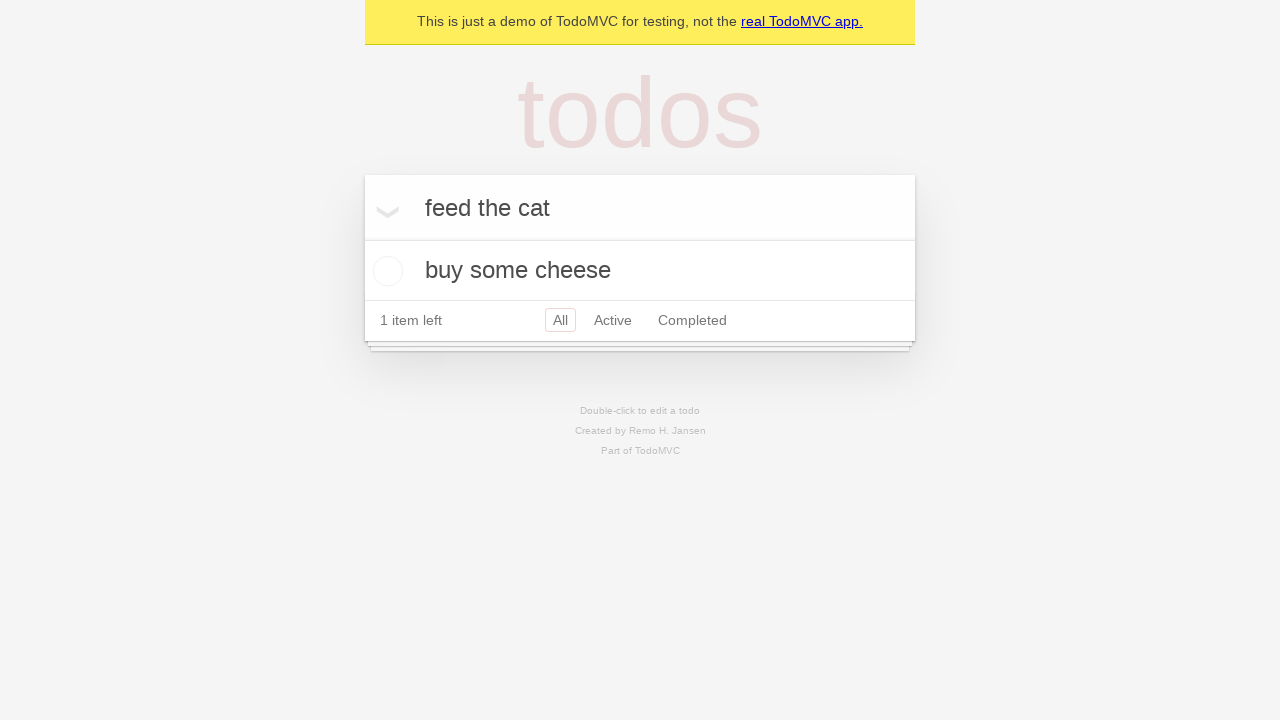

Pressed Enter to add second todo on internal:attr=[placeholder="What needs to be done?"i]
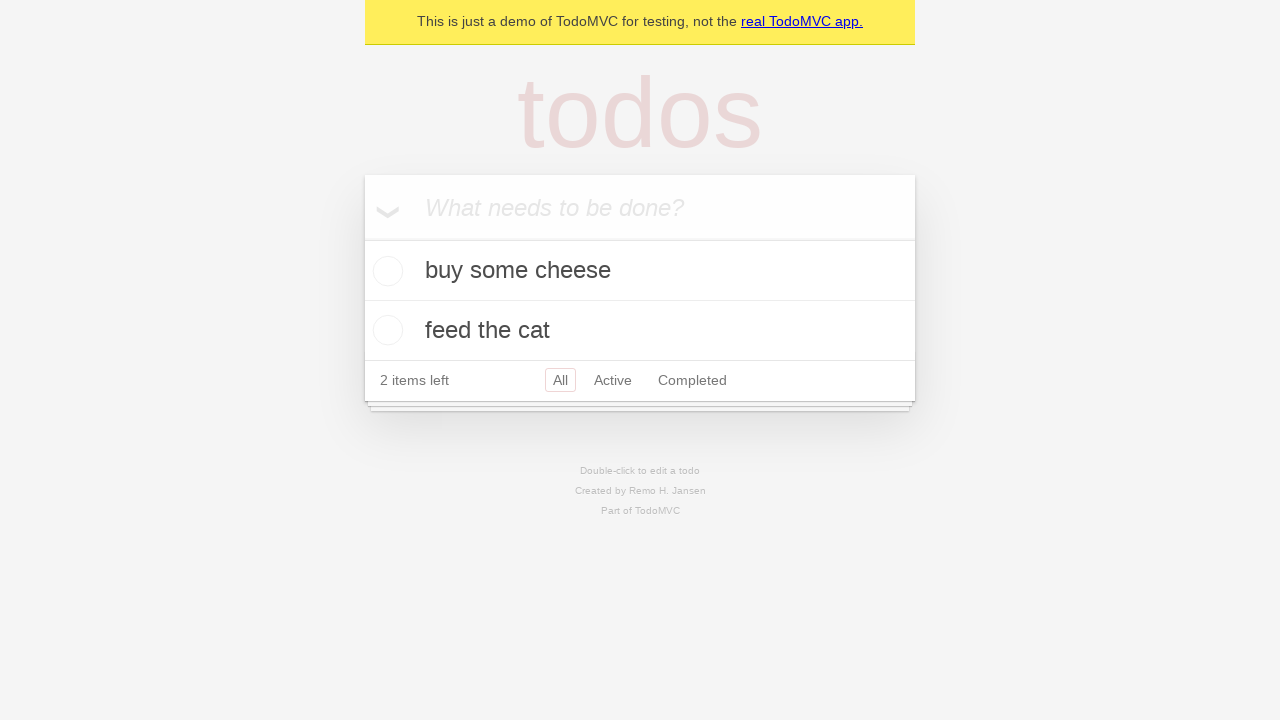

Filled todo input with 'book a doctors appointment' on internal:attr=[placeholder="What needs to be done?"i]
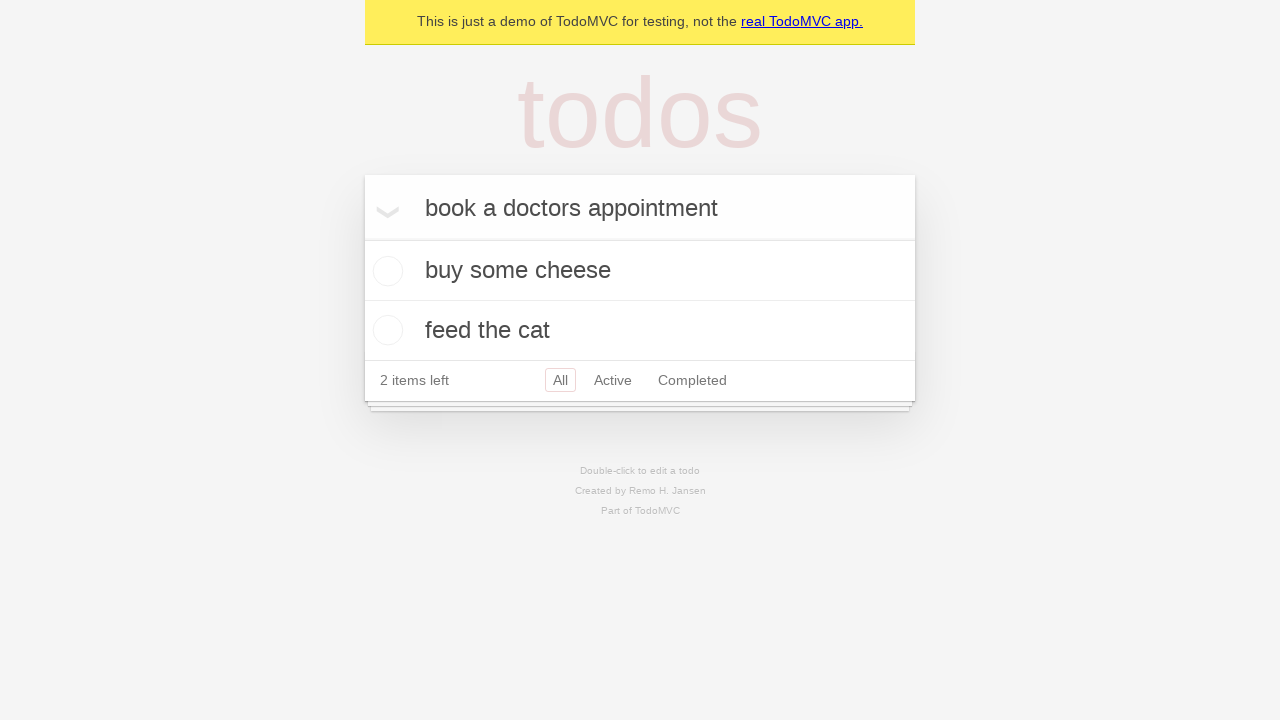

Pressed Enter to add third todo on internal:attr=[placeholder="What needs to be done?"i]
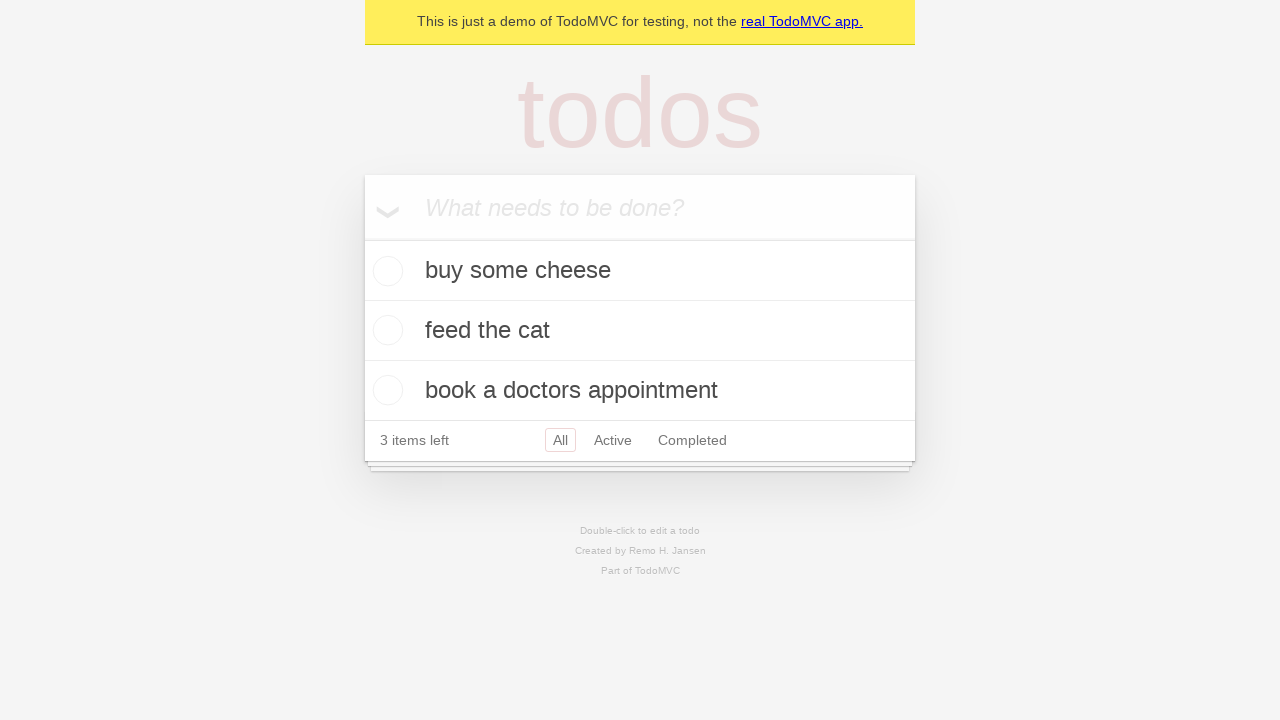

Waited for all three todos to be loaded
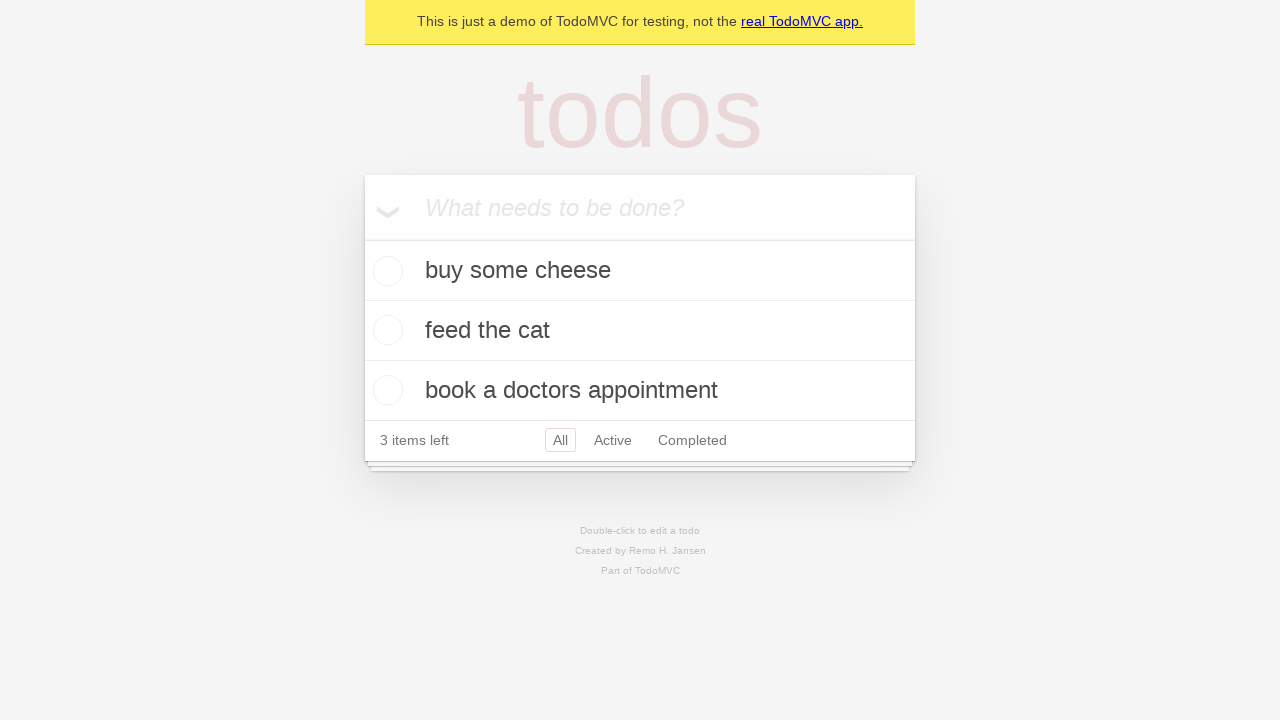

Double-clicked second todo to enter edit mode at (640, 331) on internal:testid=[data-testid="todo-item"s] >> nth=1
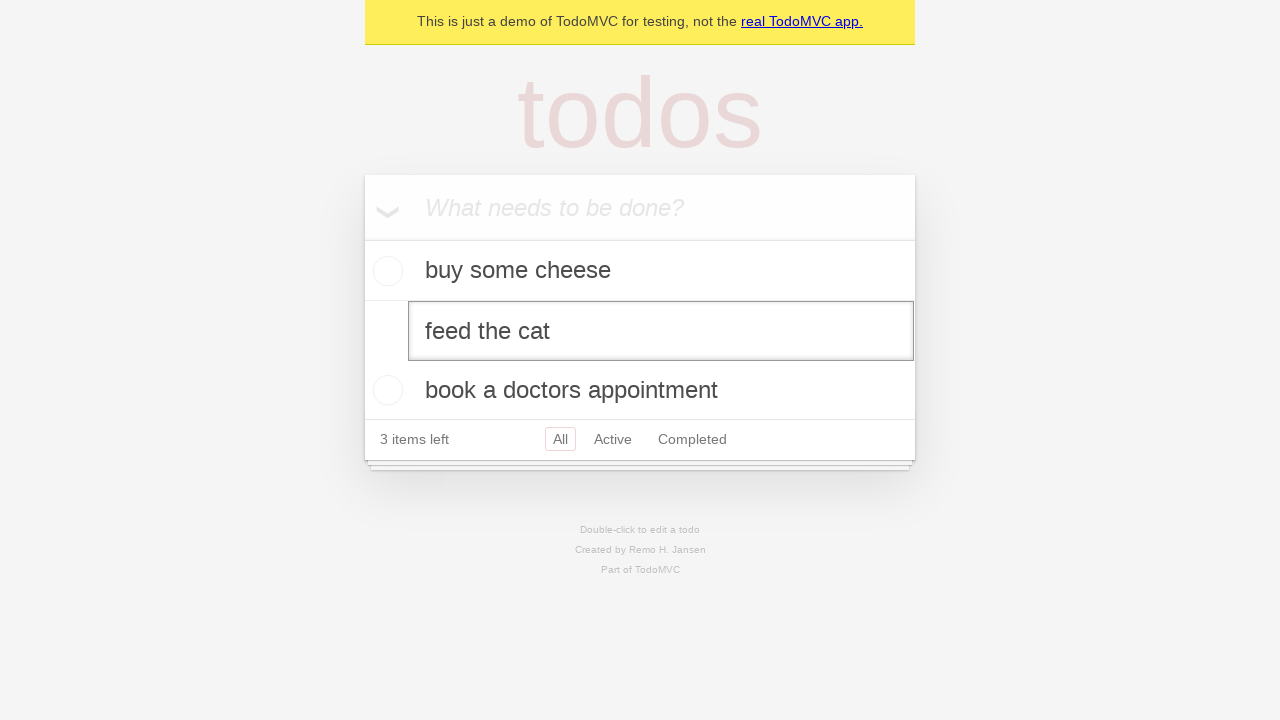

Filled edit field with 'buy some sausages' on internal:testid=[data-testid="todo-item"s] >> nth=1 >> internal:role=textbox[nam
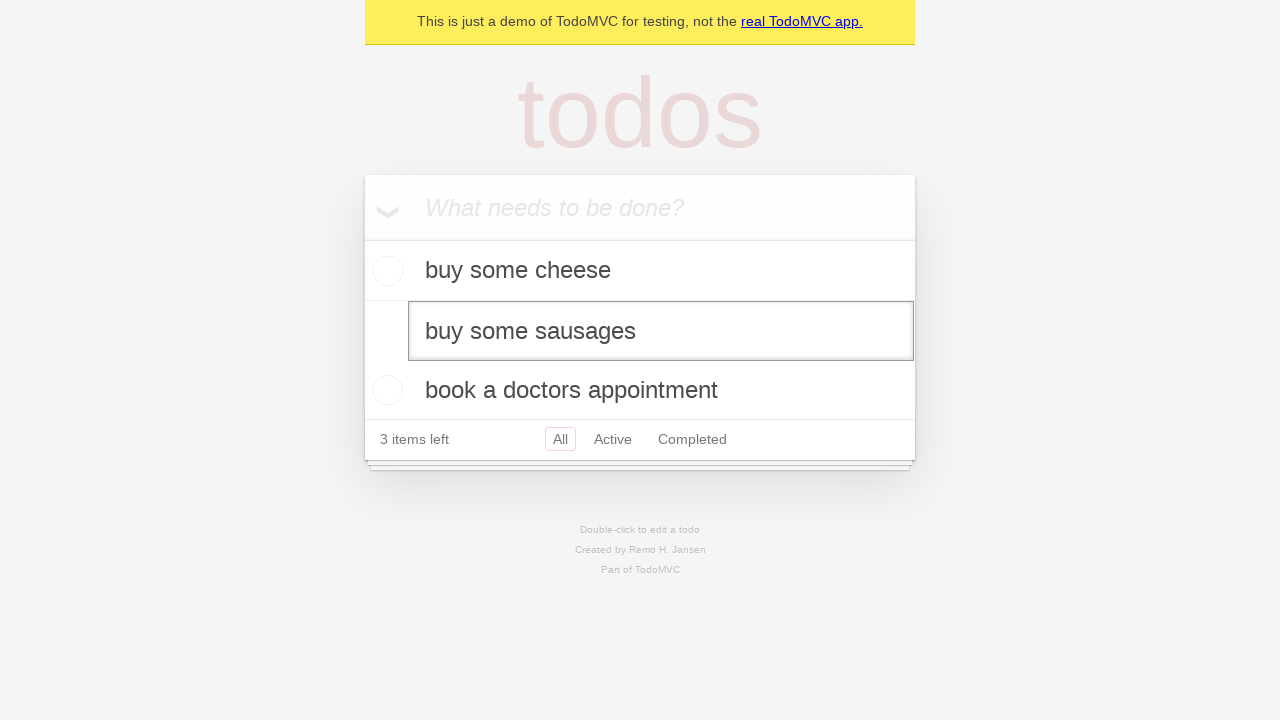

Pressed Escape to cancel edit on internal:testid=[data-testid="todo-item"s] >> nth=1 >> internal:role=textbox[nam
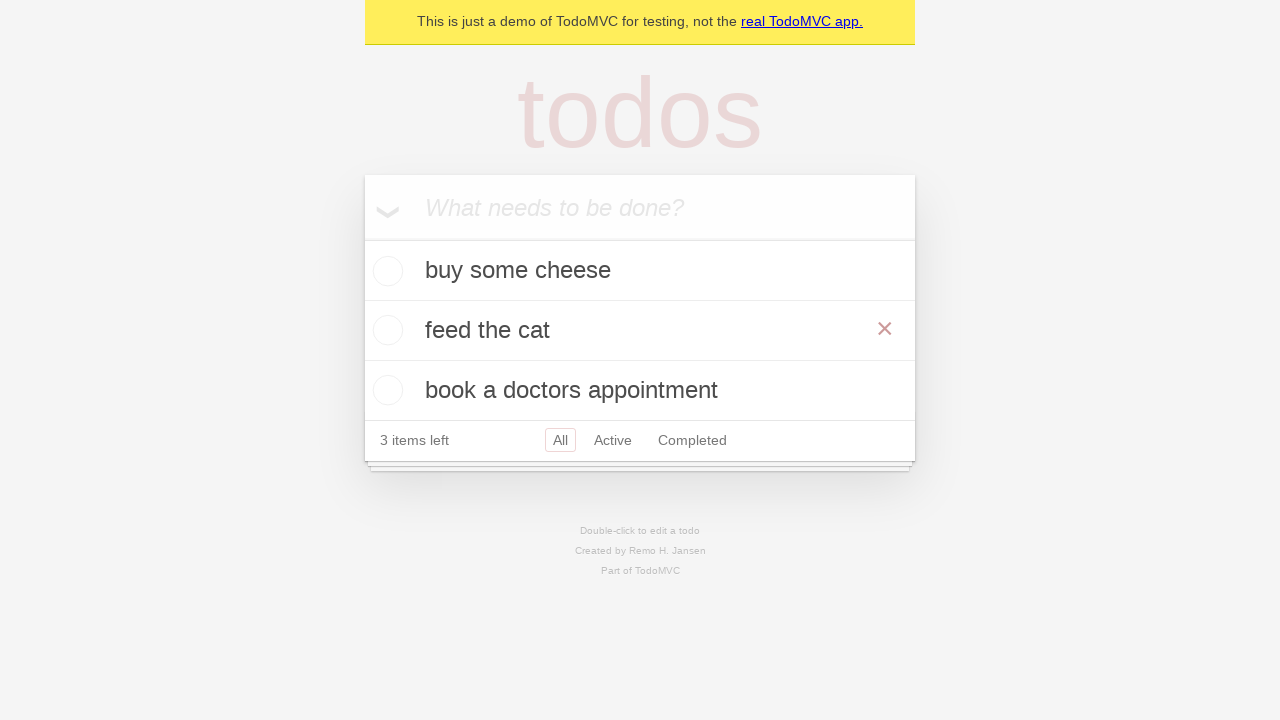

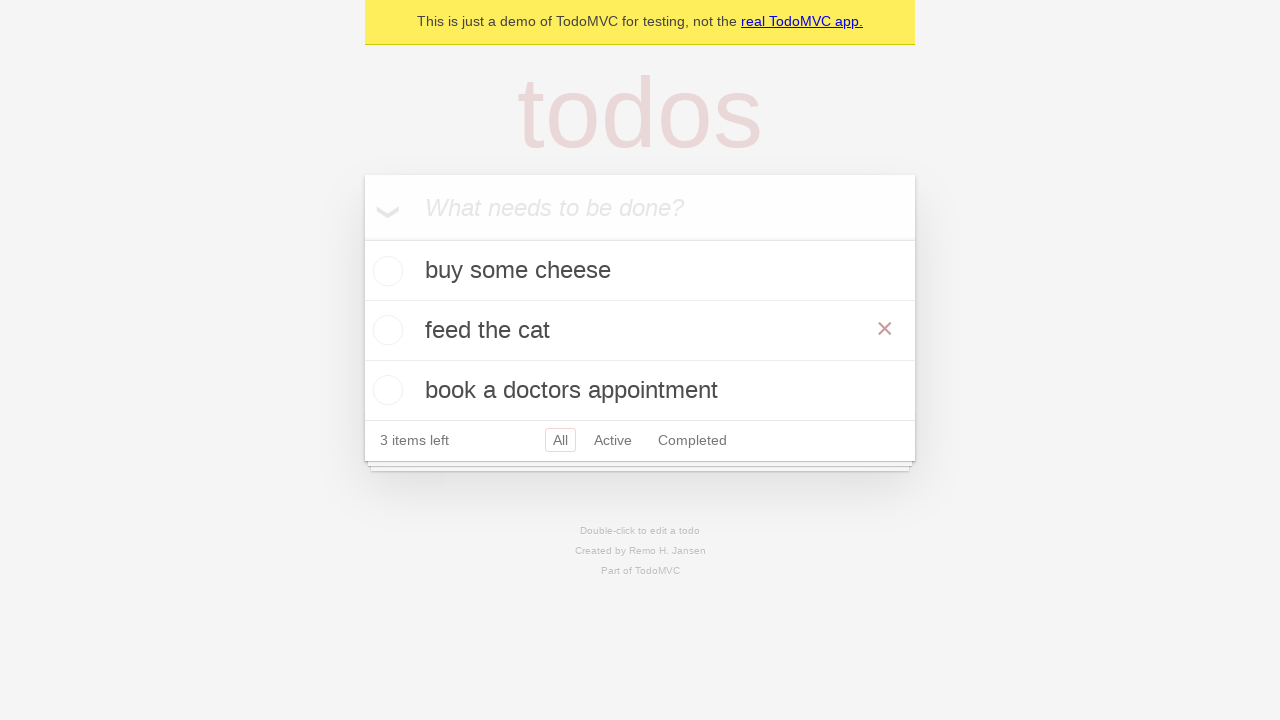